Navigates to a file download page and clicks the first download link to initiate a file download

Starting URL: https://the-internet.herokuapp.com/download

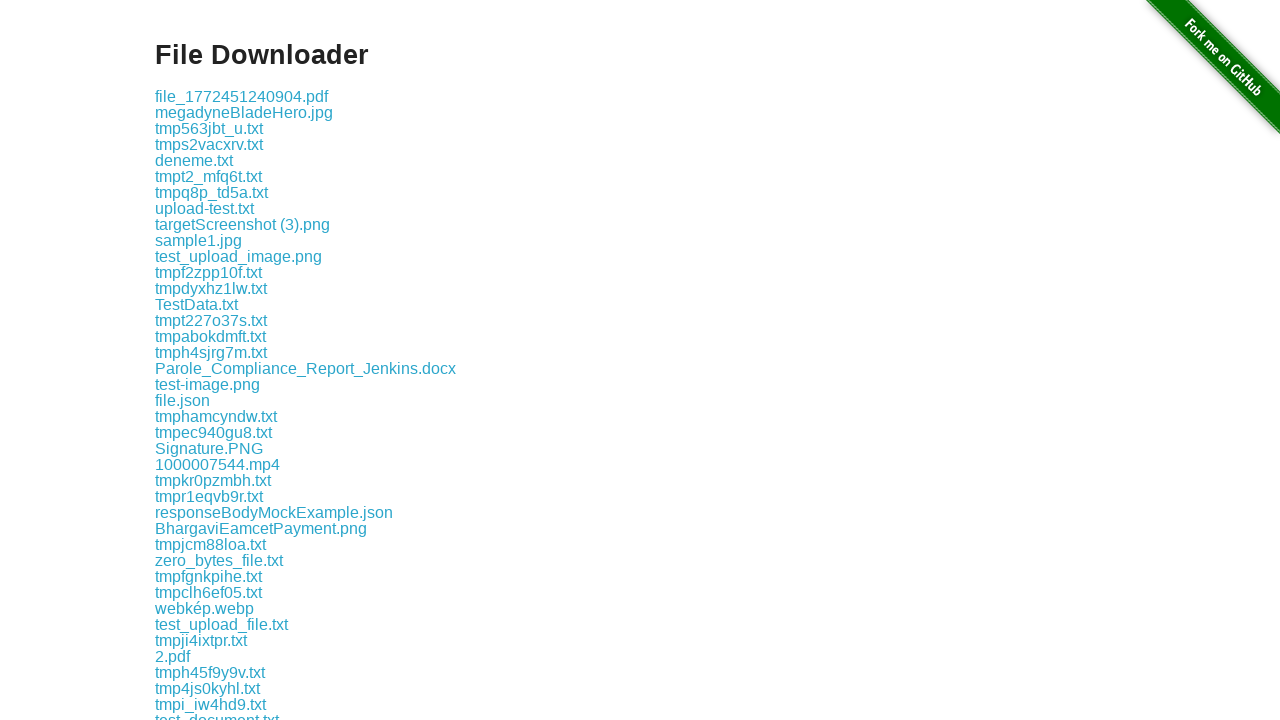

Navigated to file download page
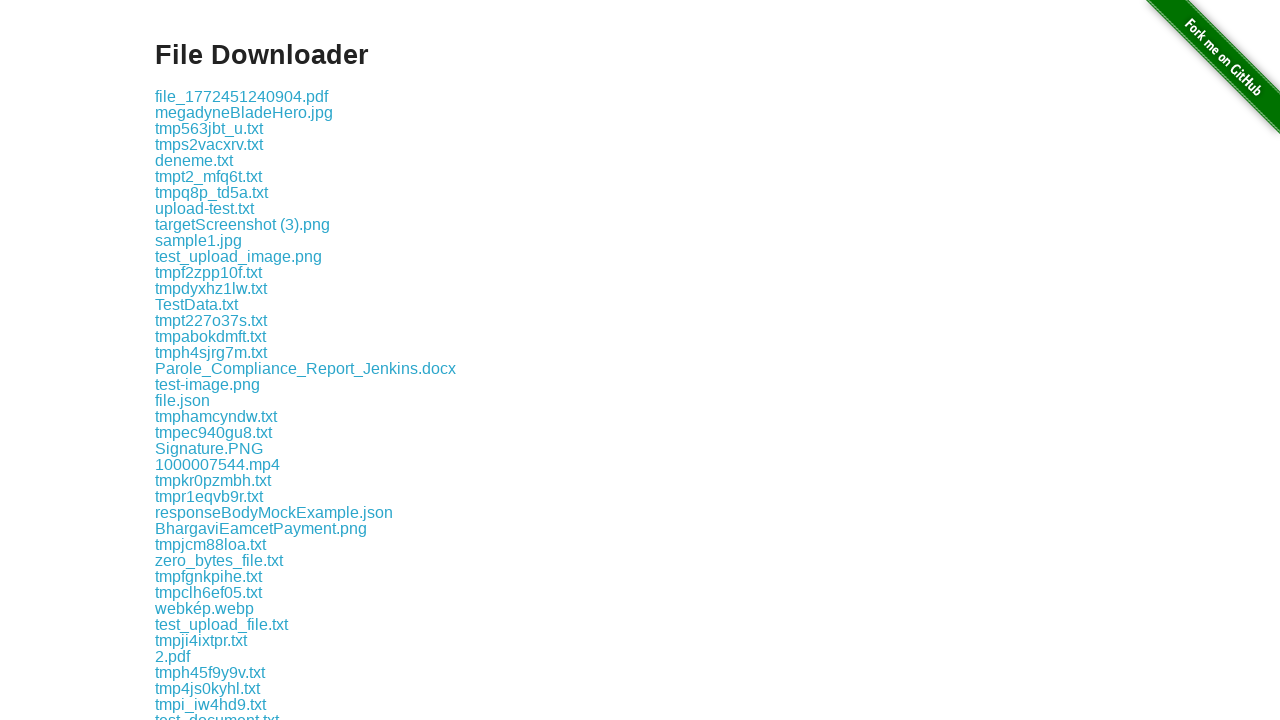

Download links became visible
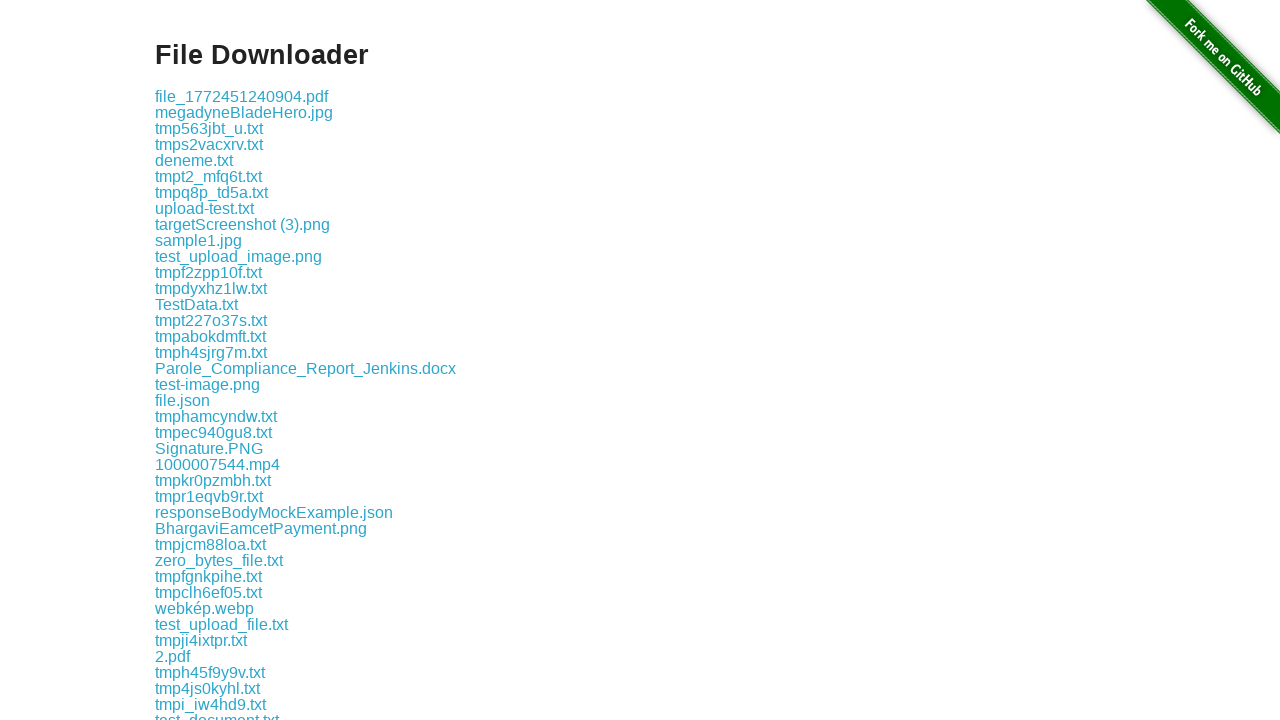

Clicked the first download link to initiate file download at (242, 96) on .example a >> nth=0
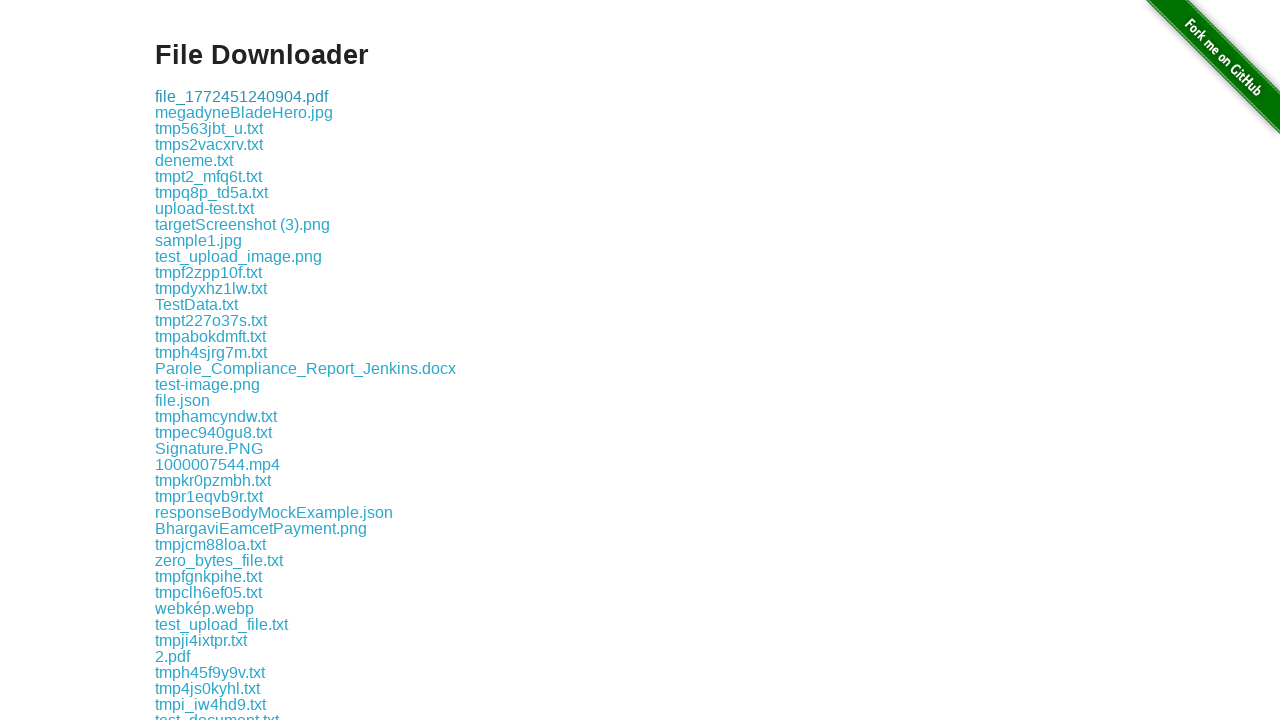

Waited for download to initiate
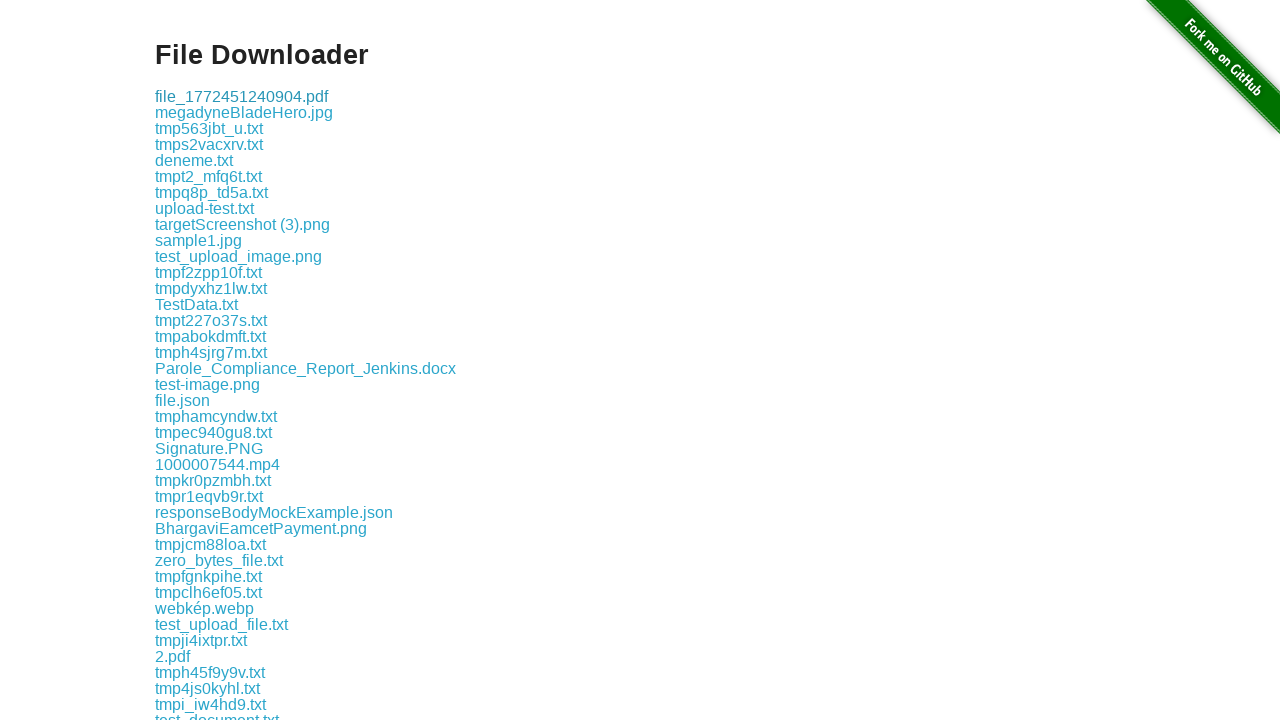

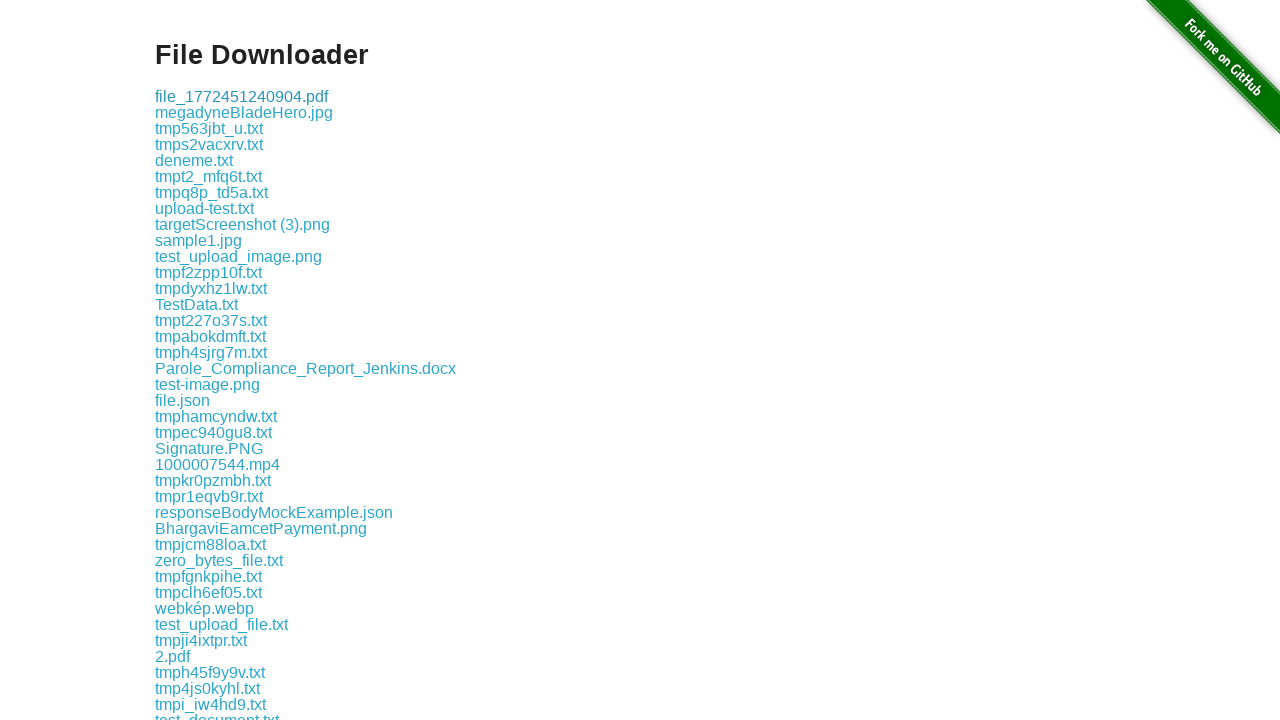